Navigates to ilovepdf Word to PDF converter page and clicks the file selection button to initiate file upload

Starting URL: https://www.ilovepdf.com/word_to_pdf

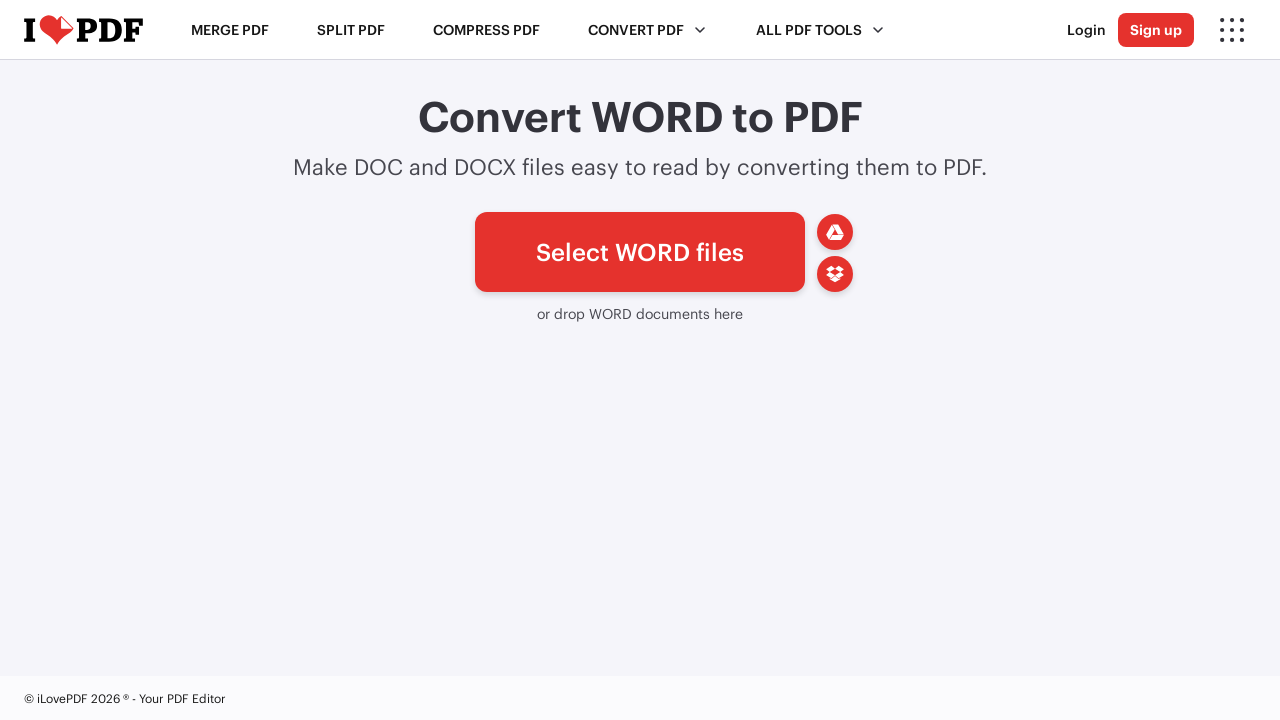

Navigated to ilovepdf Word to PDF converter page
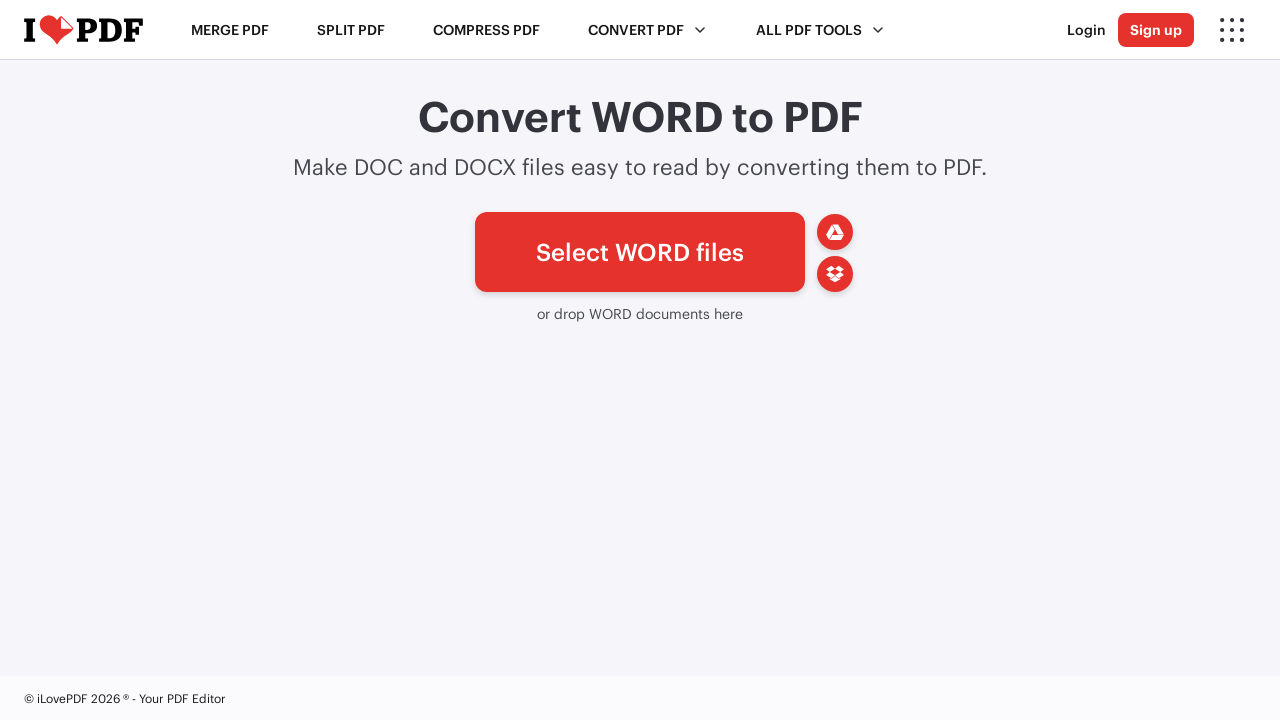

Clicked the file selection button to initiate file upload at (640, 252) on xpath=//*[@id='pickfiles']/span
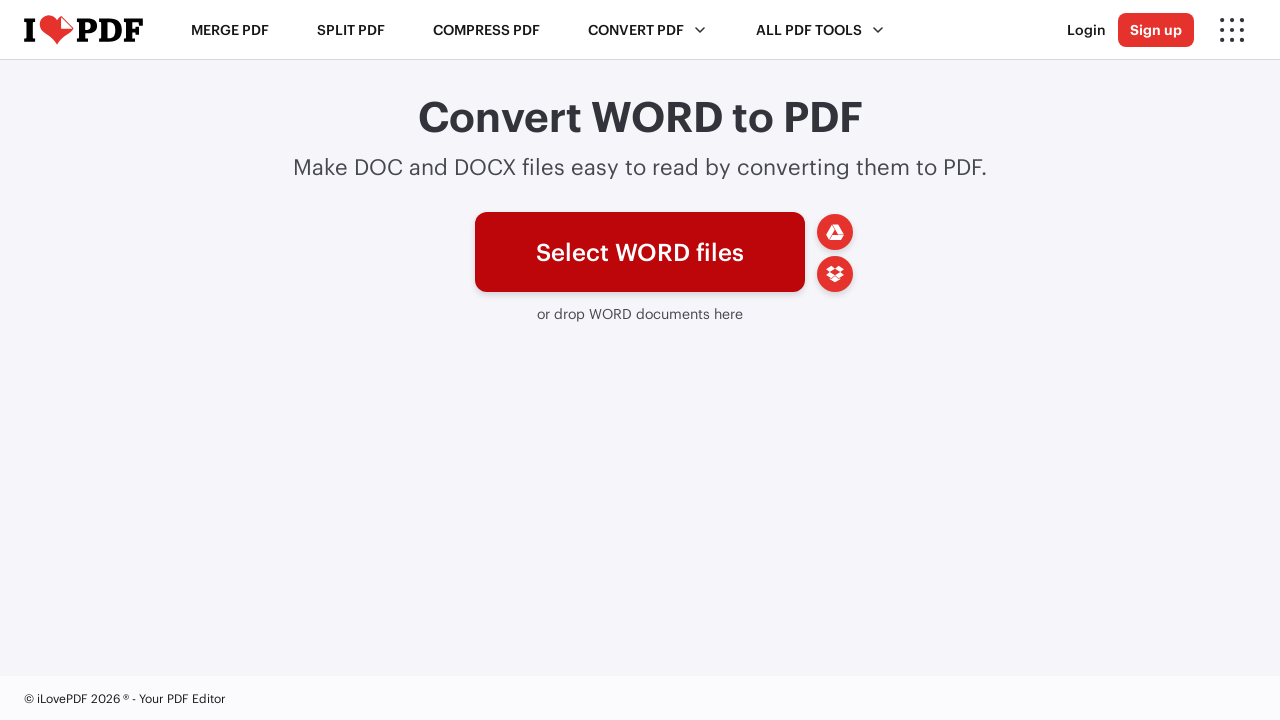

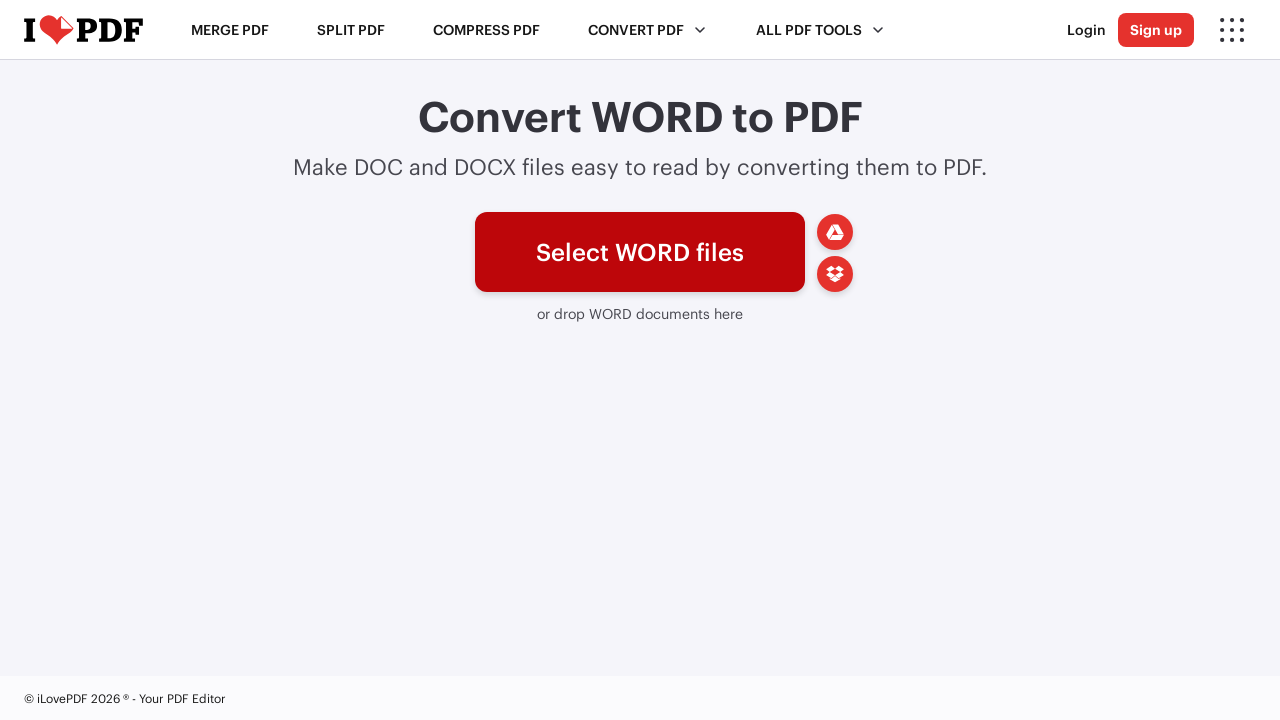